Tests drag and drop functionality on the jQueryUI droppable demo by switching to an iframe and dragging an element onto a drop target.

Starting URL: https://jqueryui.com/droppable

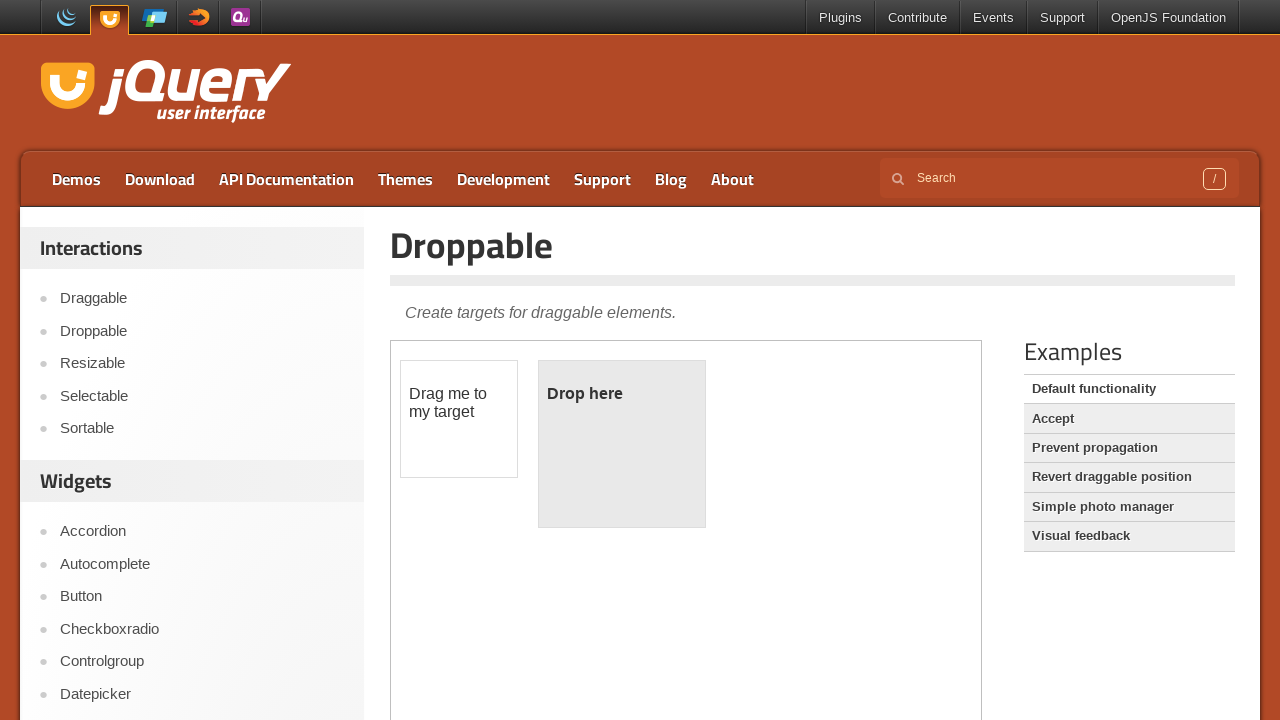

Located the first iframe on the page
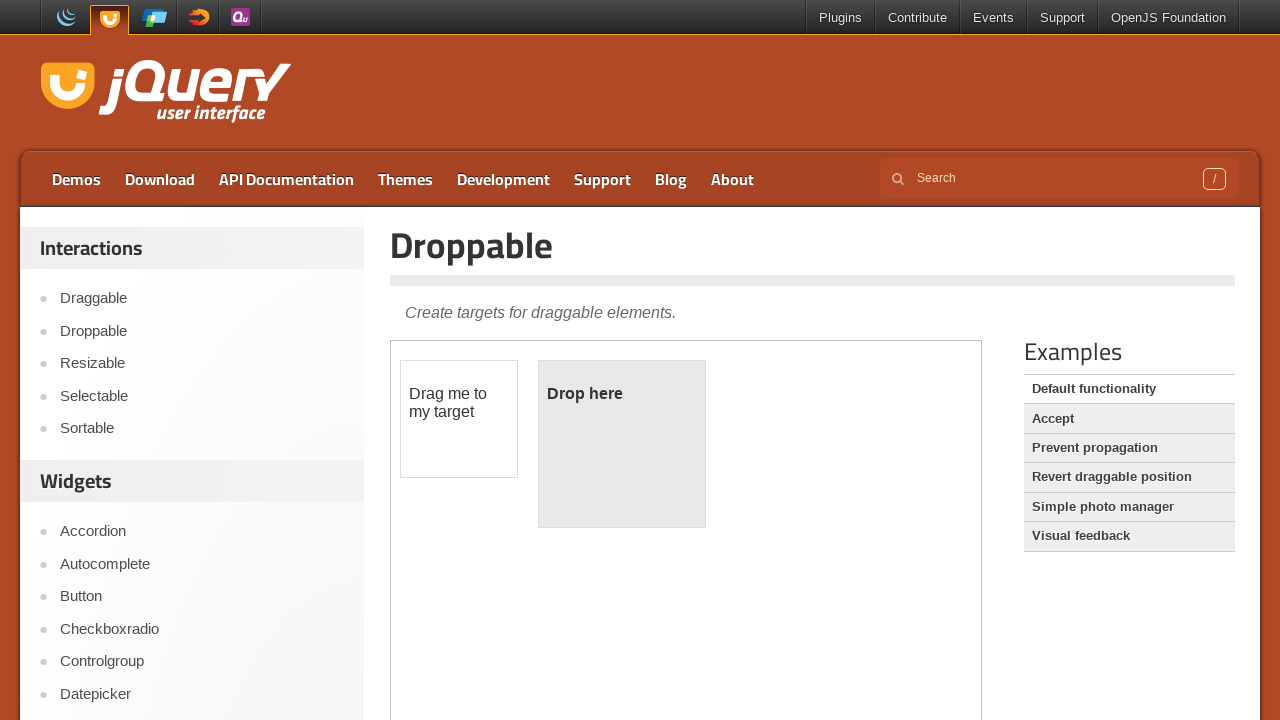

Located draggable element with id 'draggable' in iframe
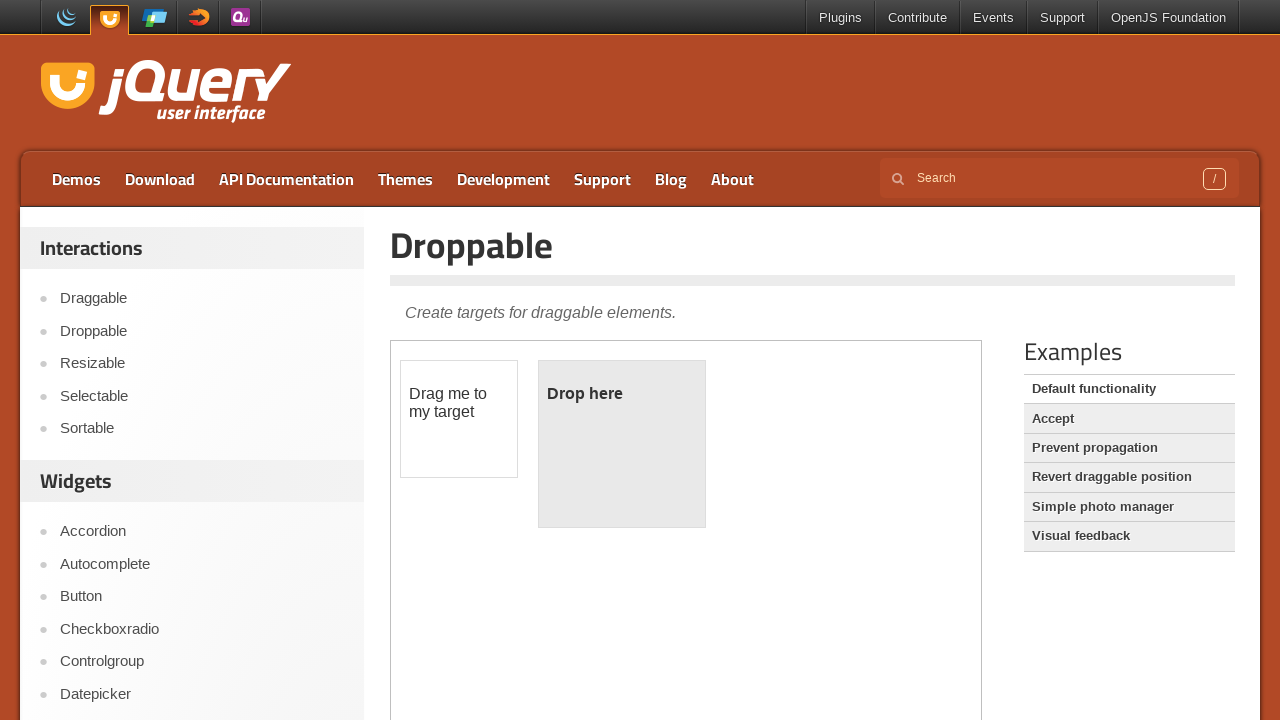

Located droppable element with id 'droppable' in iframe
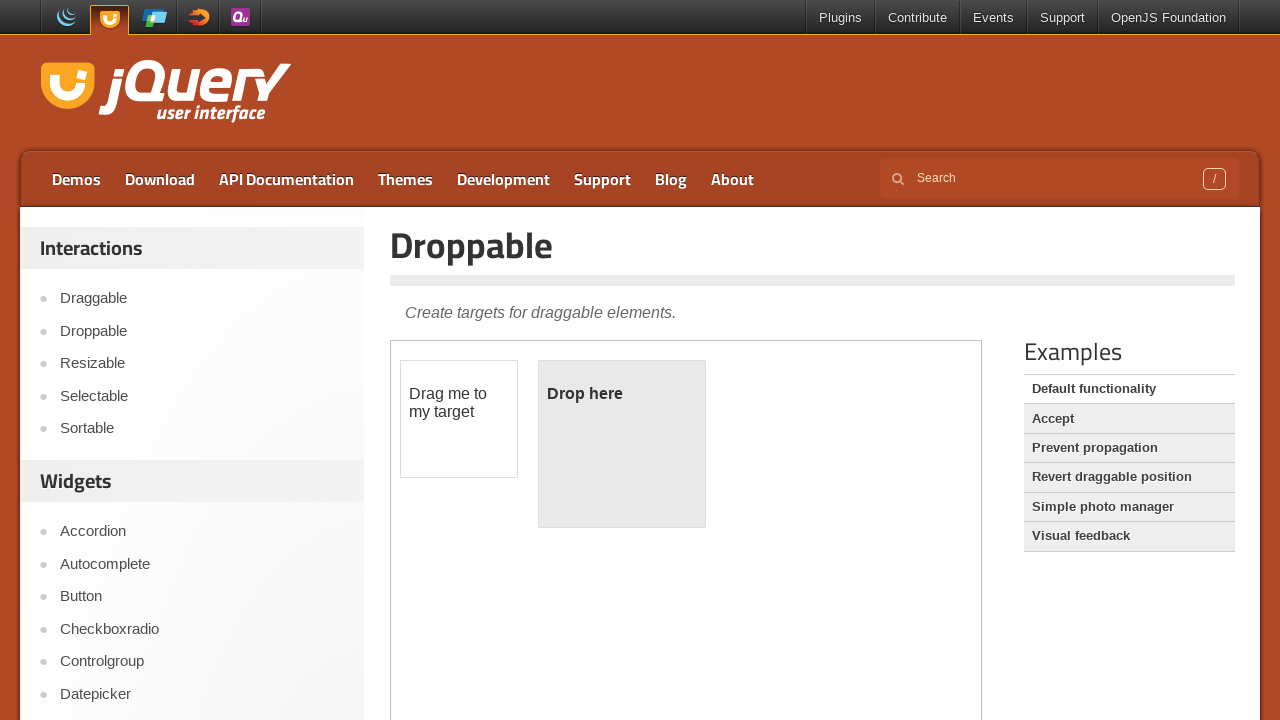

Draggable element is now visible
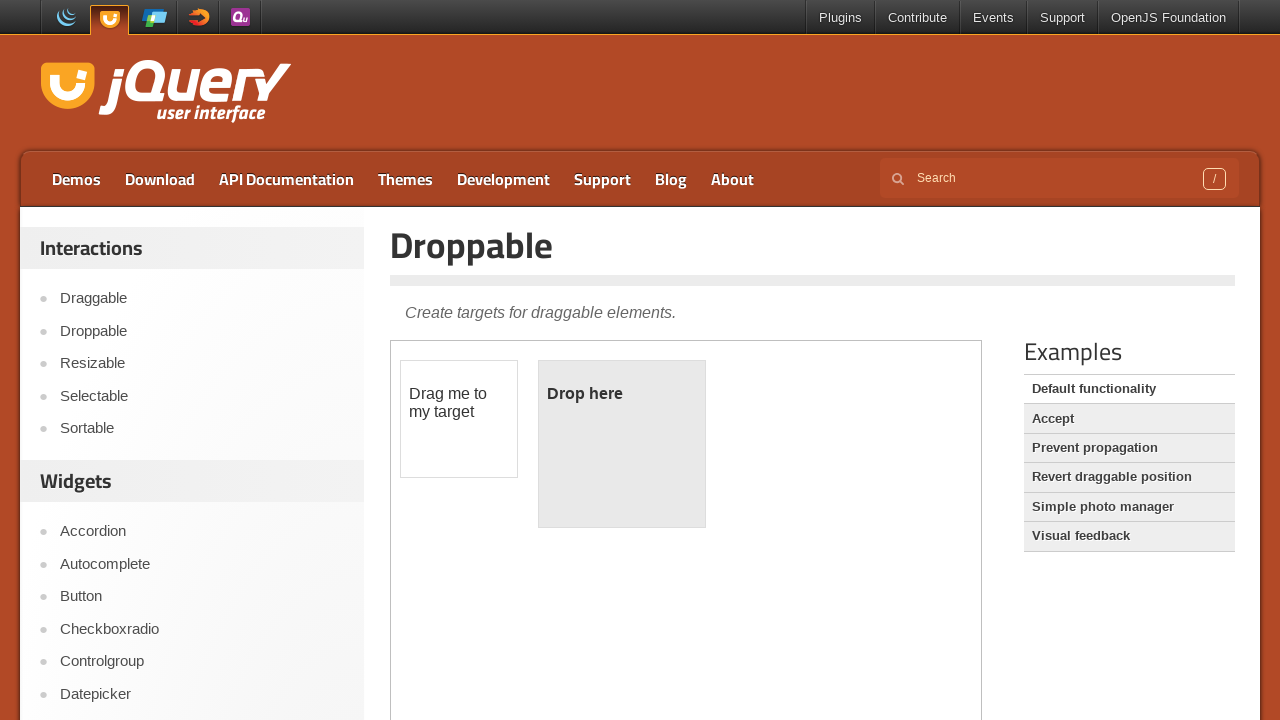

Droppable element is now visible
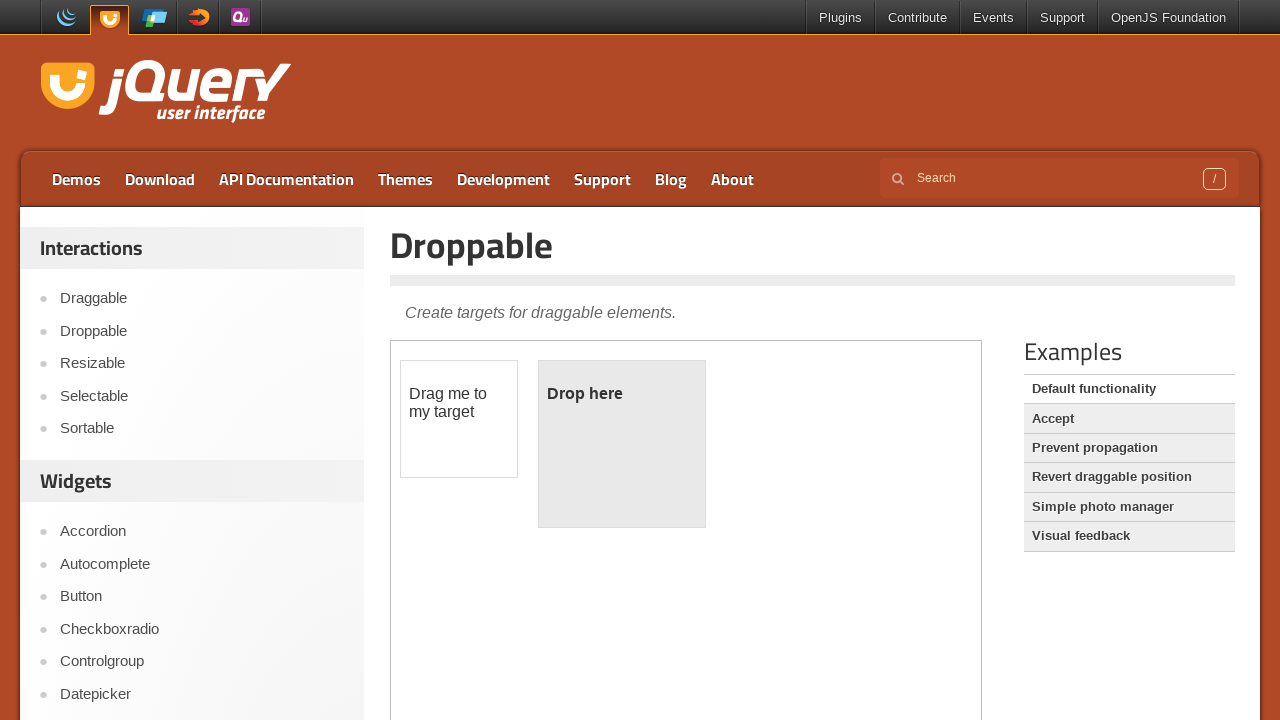

Dragged the draggable element onto the droppable target at (622, 444)
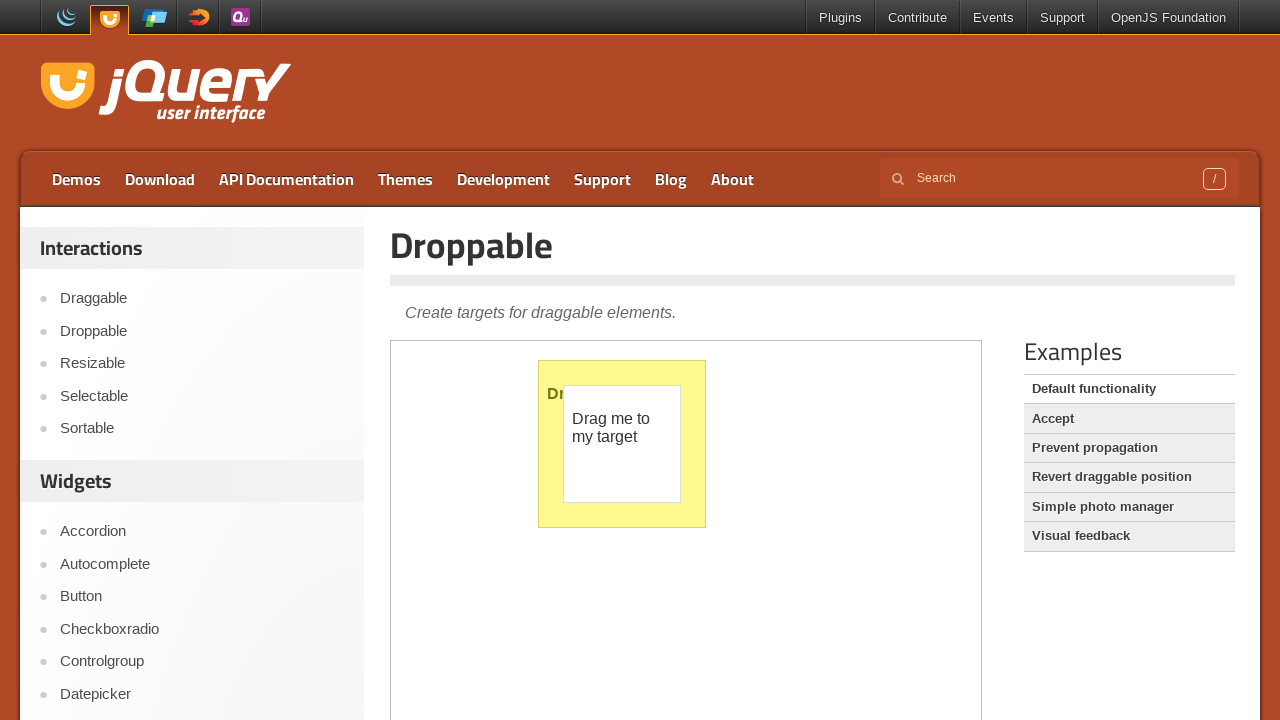

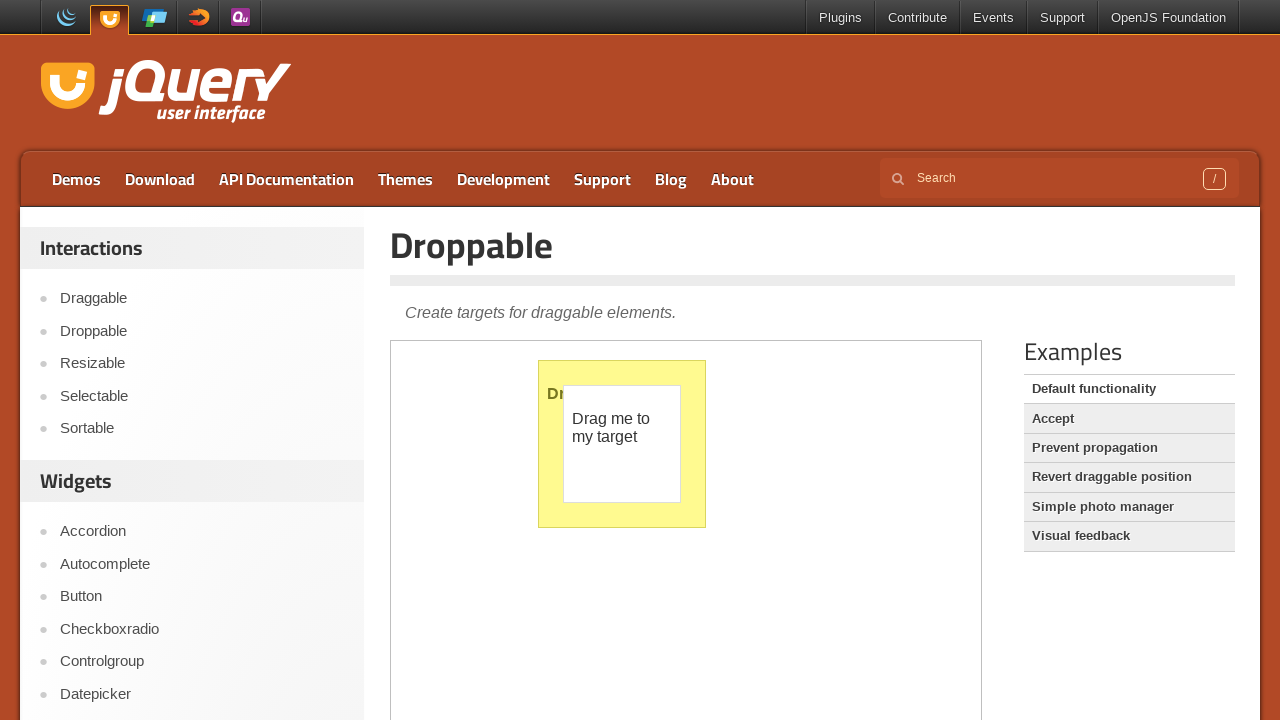